Tests radio button selection functionality by clicking on different radio buttons using various locator strategies (CSS selector and XPath)

Starting URL: https://formy-project.herokuapp.com/radiobutton

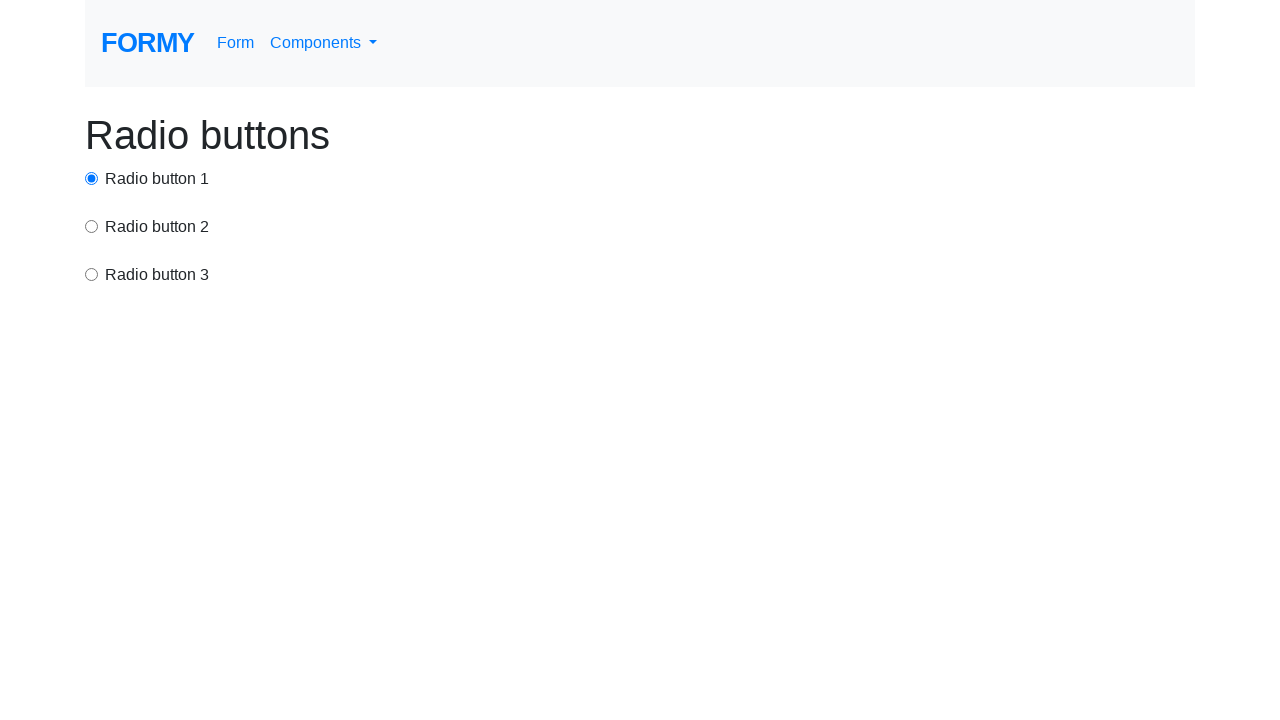

Clicked radio button 2 using CSS selector at (92, 226) on input[value='option2']
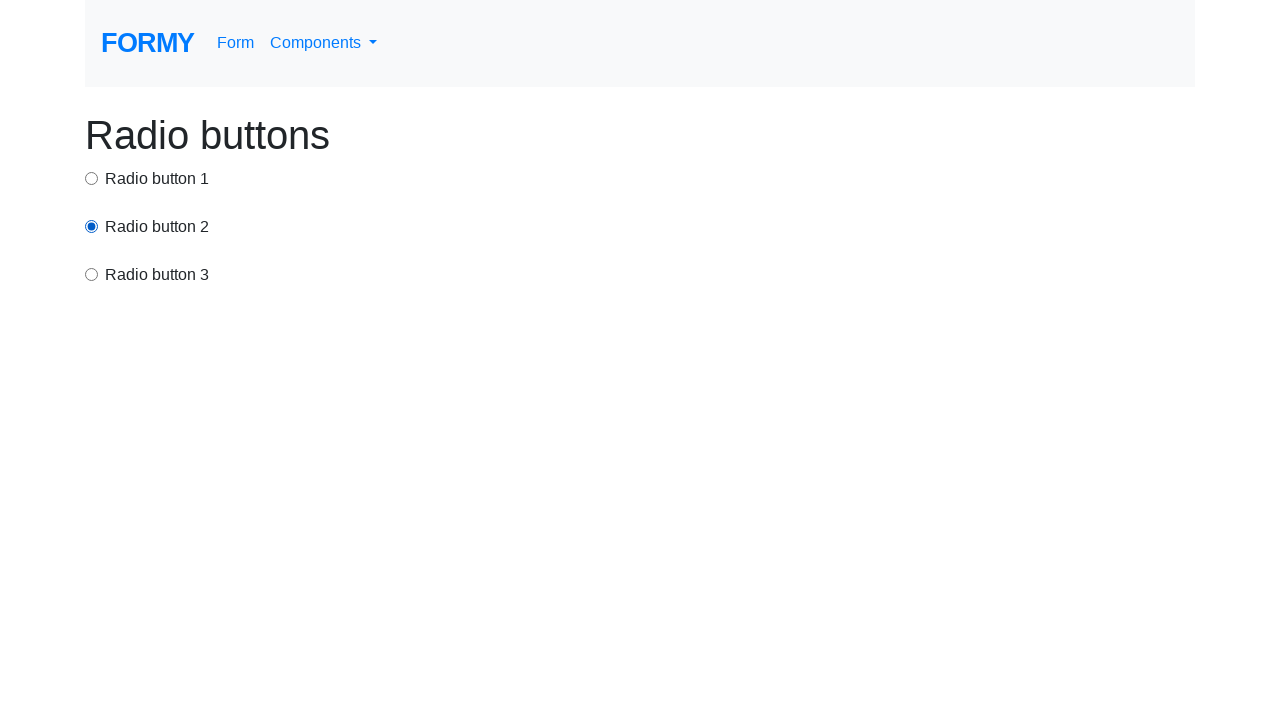

Clicked radio button 3 using XPath at (92, 274) on xpath=/html/body/div/div[3]/input
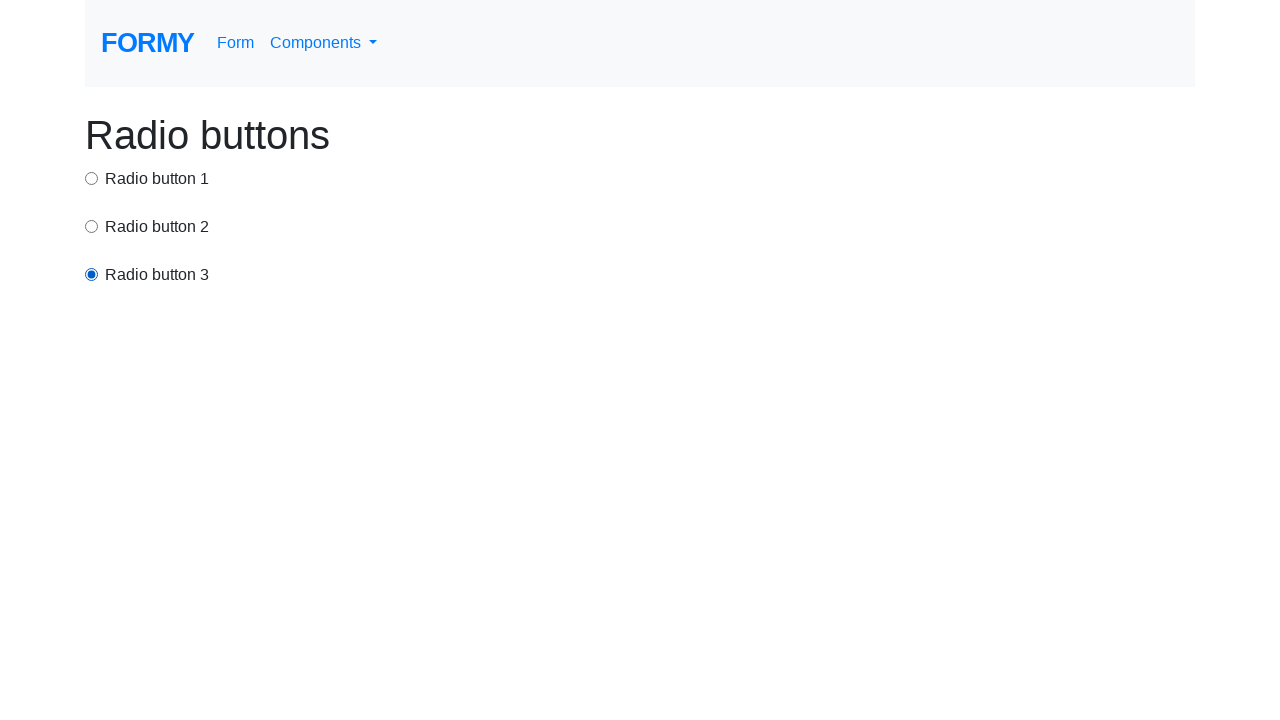

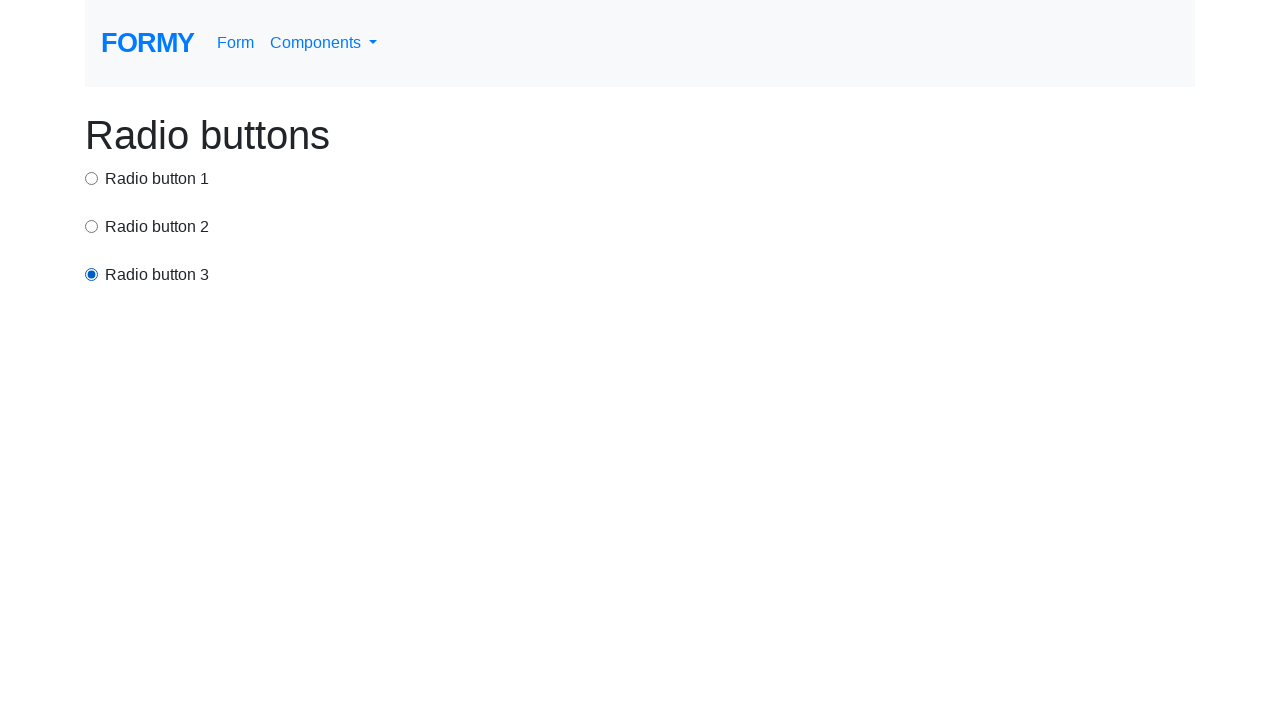